Tests sorting a data table column (without attributes) in descending order by clicking the column header twice and verifying the values are reverse sorted

Starting URL: http://the-internet.herokuapp.com/tables

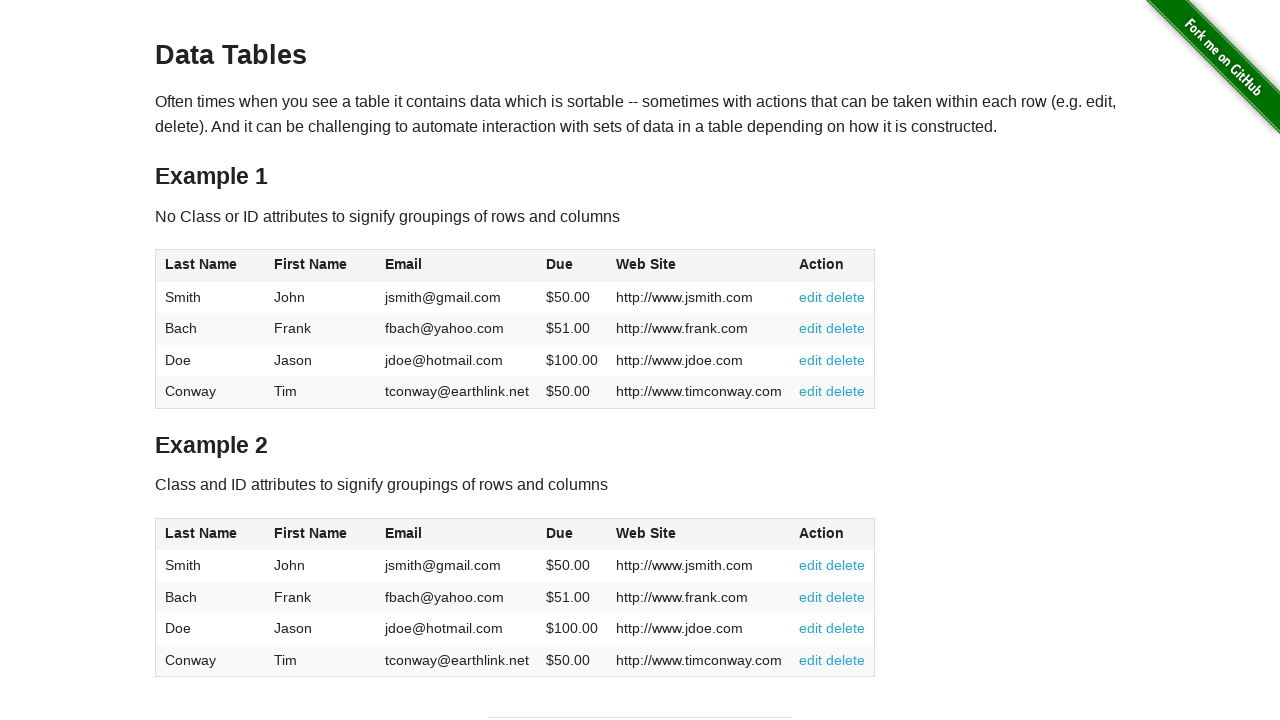

Clicked 4th column header (dues) to sort ascending at (572, 266) on #table1 thead tr th:nth-of-type(4)
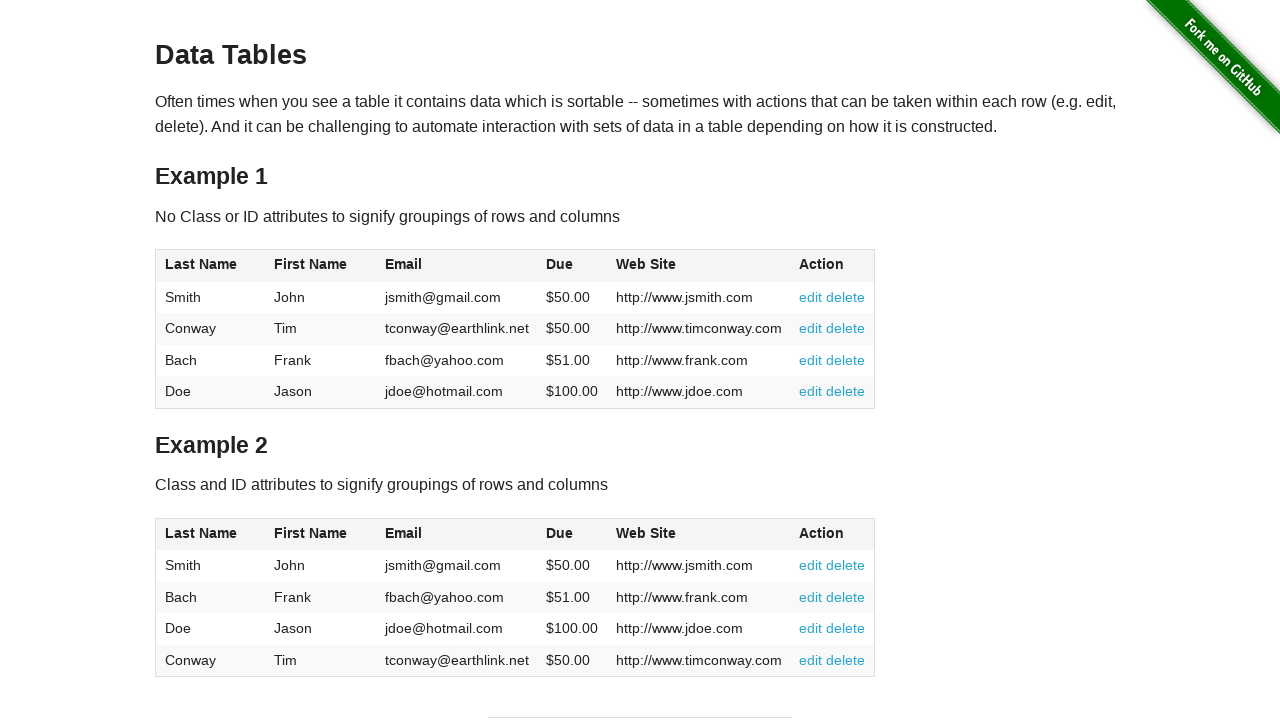

Clicked 4th column header (dues) again to sort descending at (572, 266) on #table1 thead tr th:nth-of-type(4)
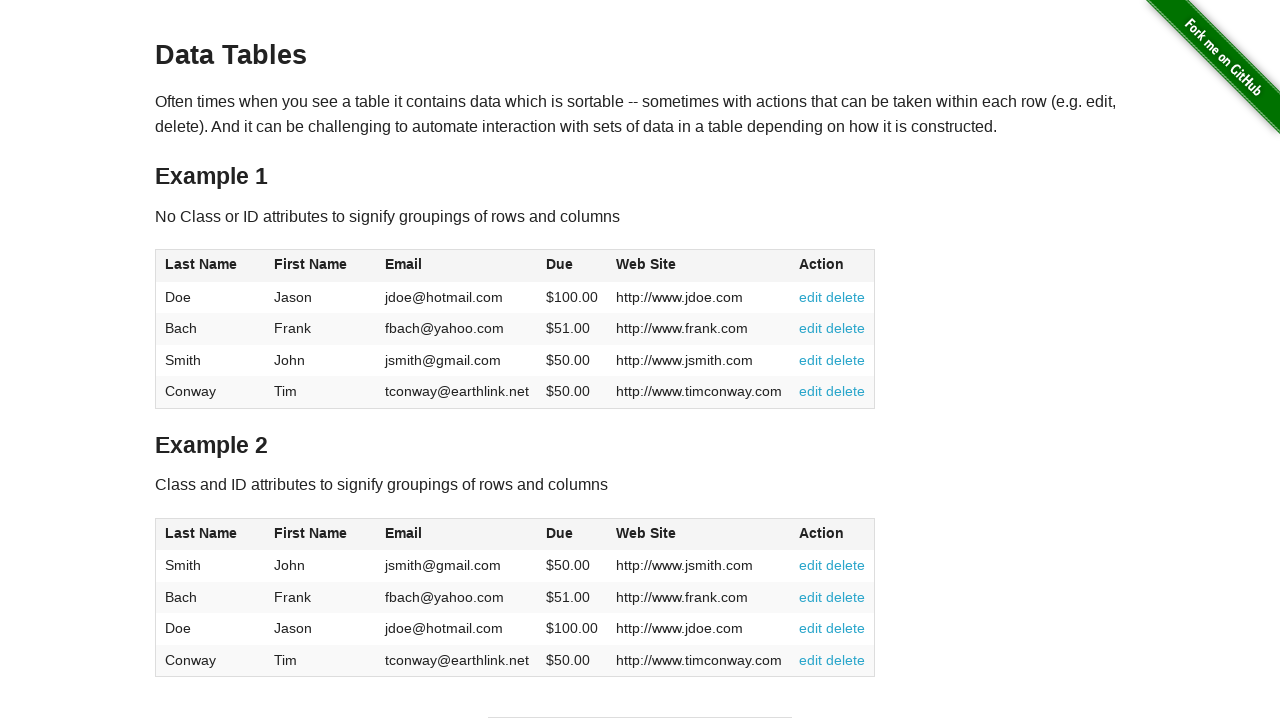

Table data loaded and sorted in descending order
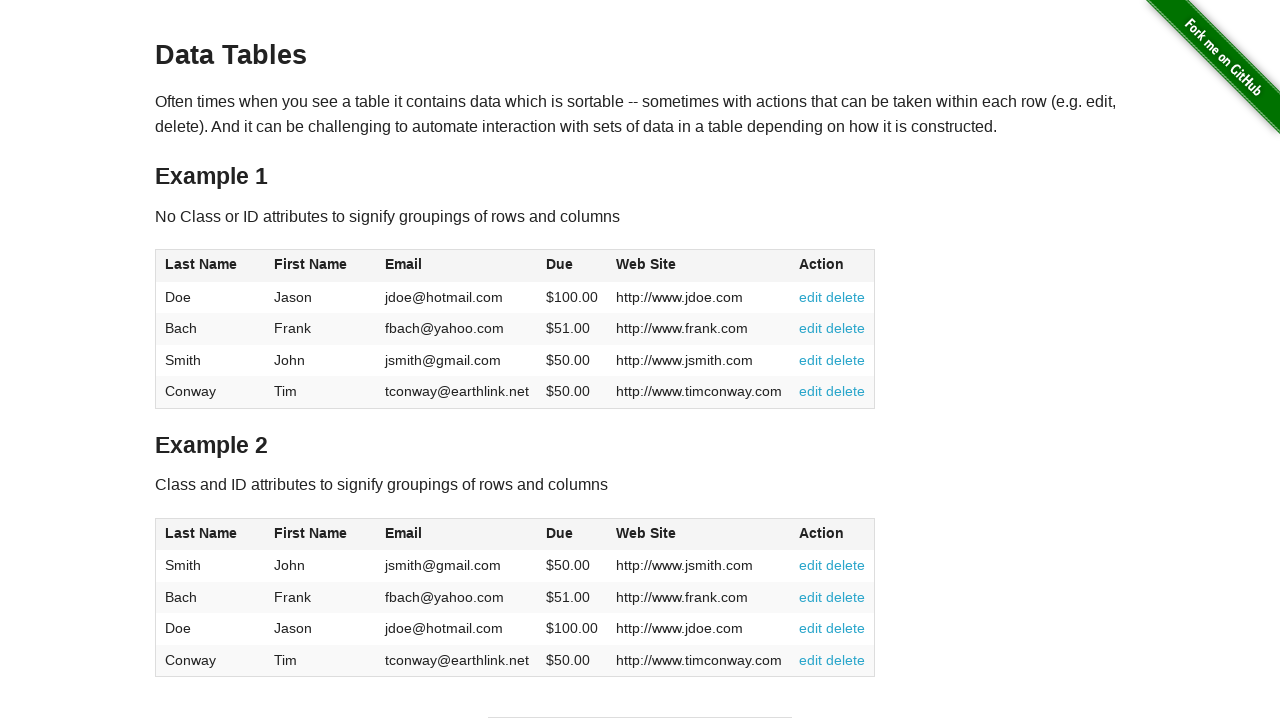

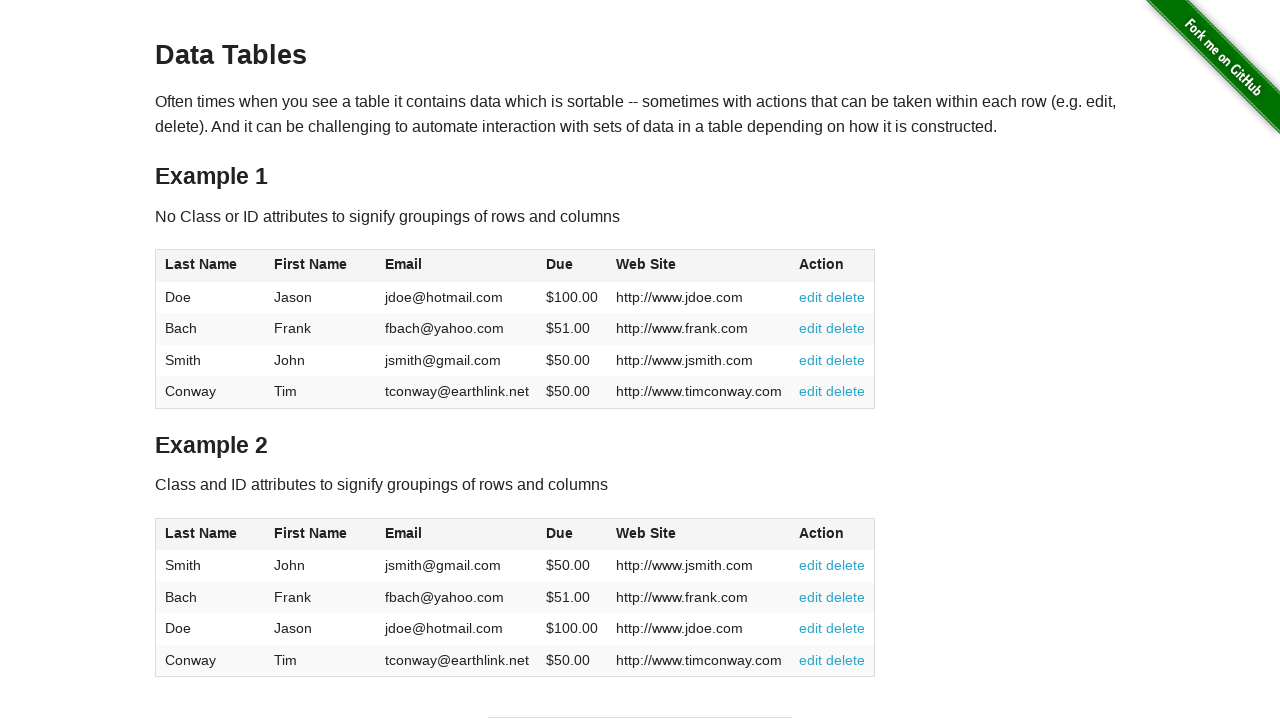